Navigates to the Models page and searches for "bert" models, then verifies search results appear

Starting URL: https://huggingface.co/

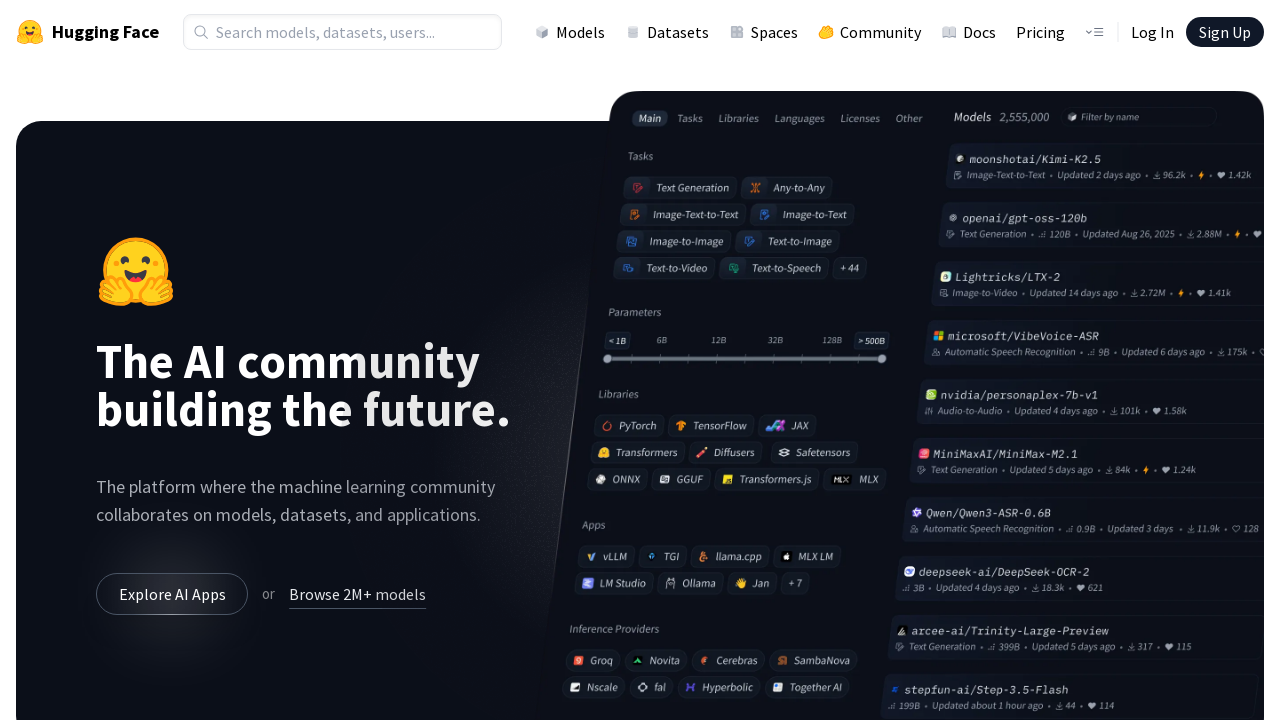

Clicked on Models link in navigation at (570, 32) on a[href='/models']
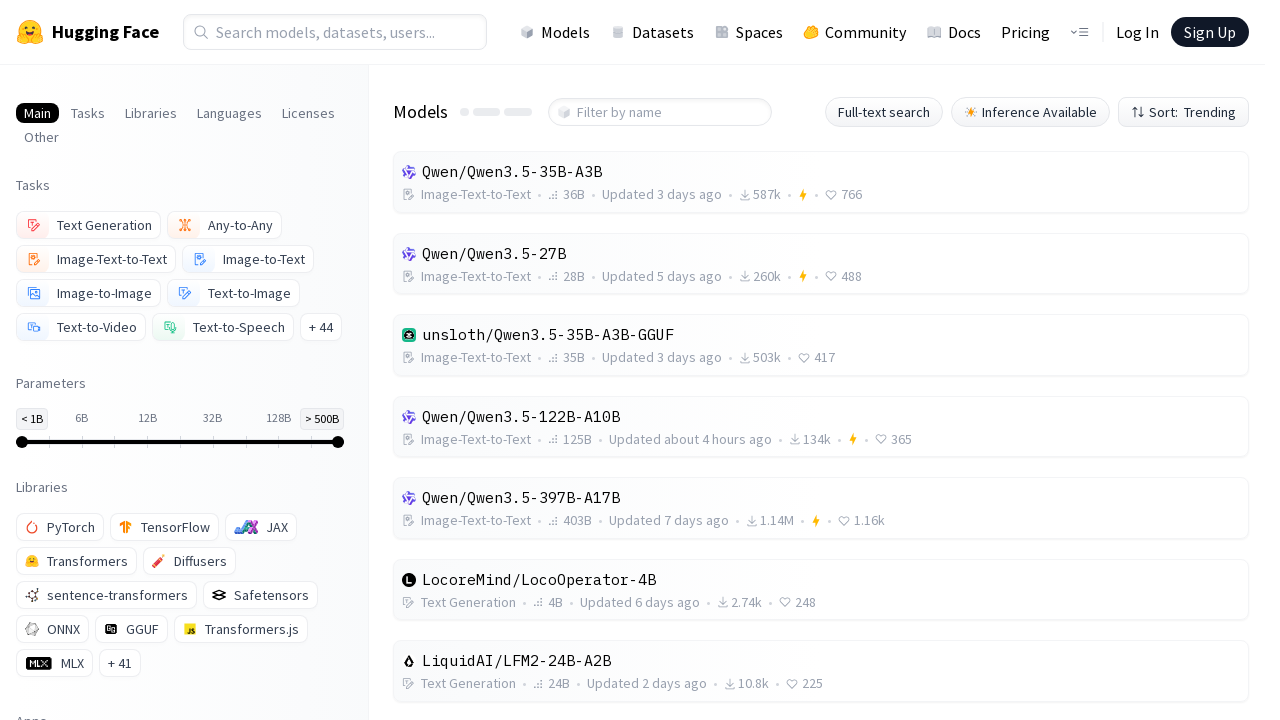

Models page loaded with heading visible
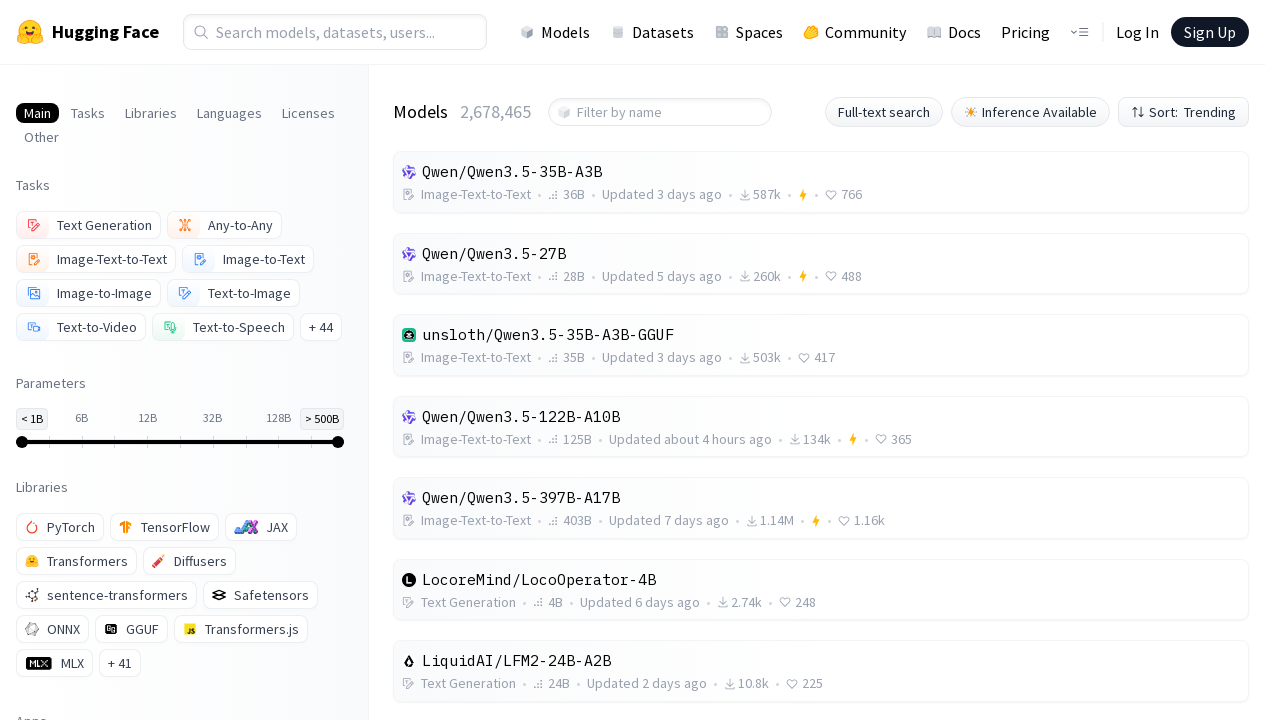

Filled search input with 'bert' on input[placeholder*='Search']
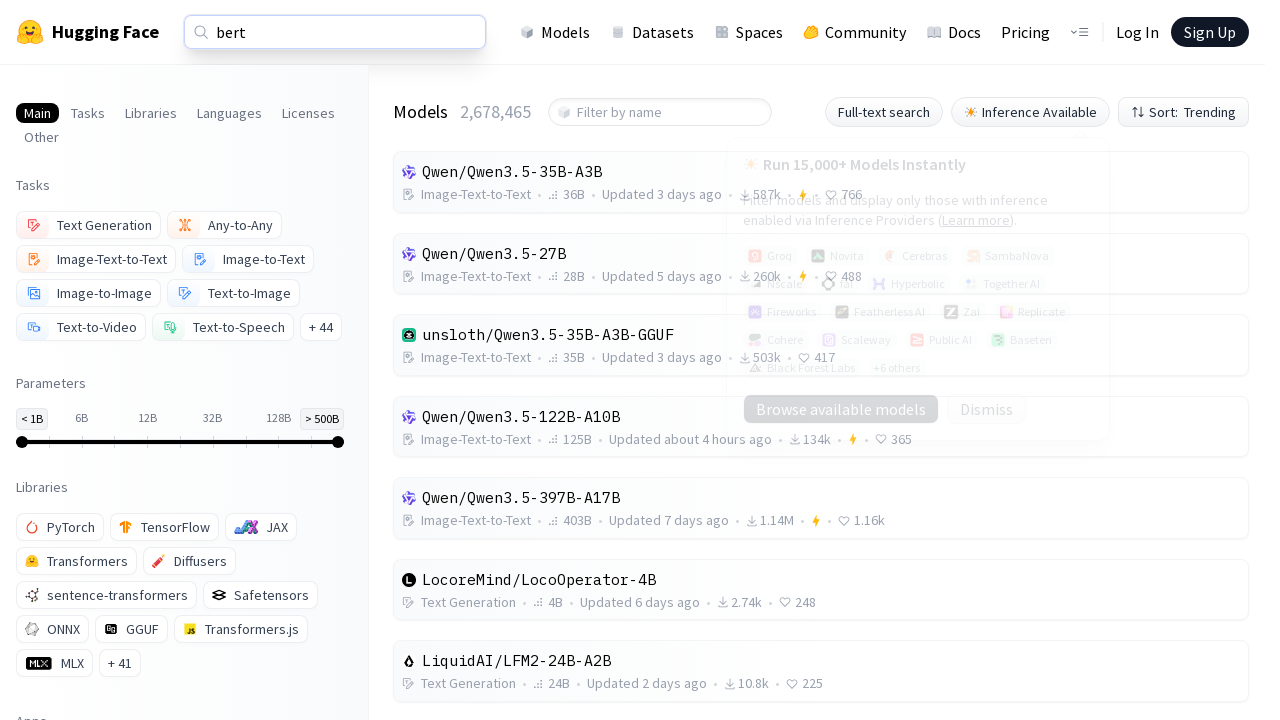

Pressed Enter to submit search for 'bert' models on input[placeholder*='Search']
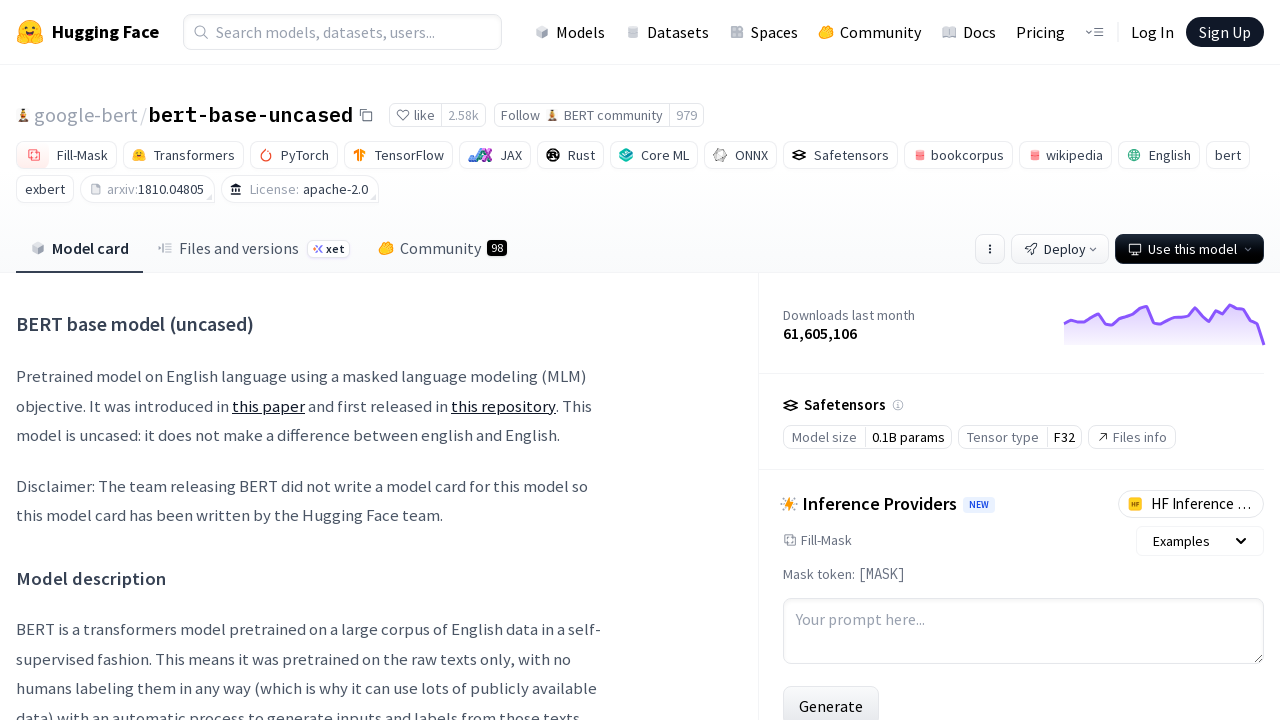

Search results loaded with model cards visible
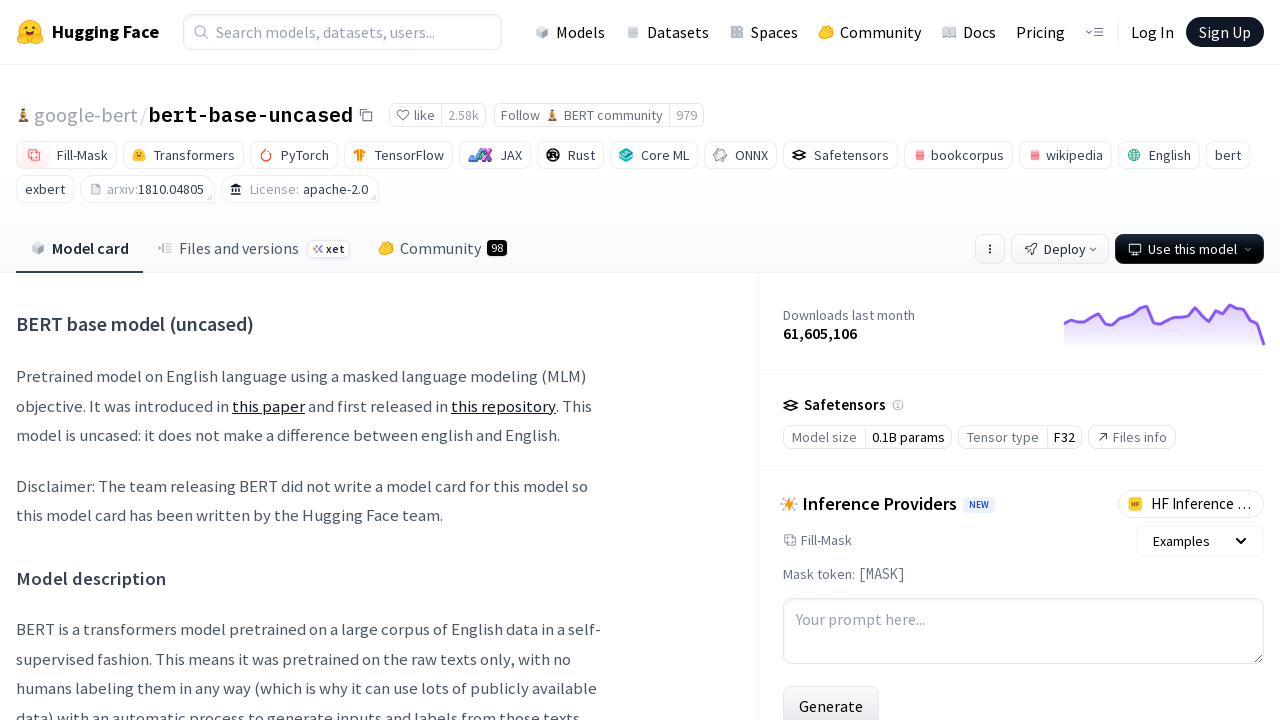

Verified first model card has content (search for 'bert' successful)
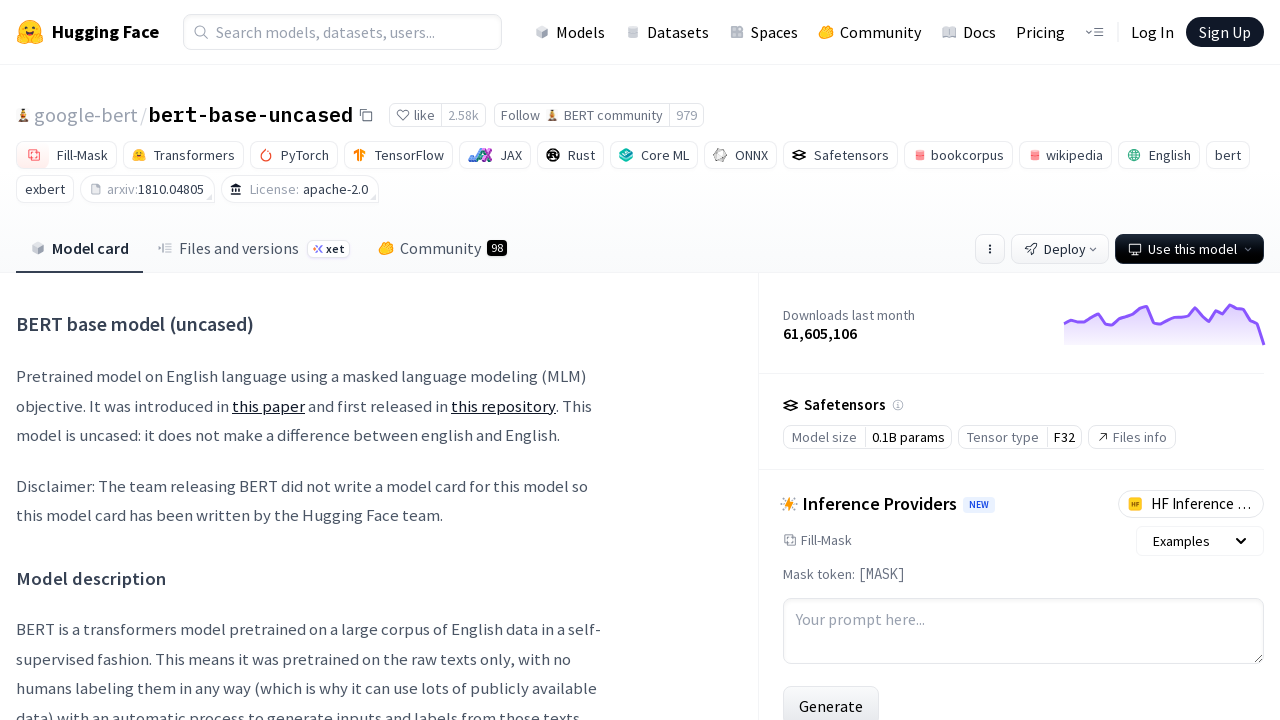

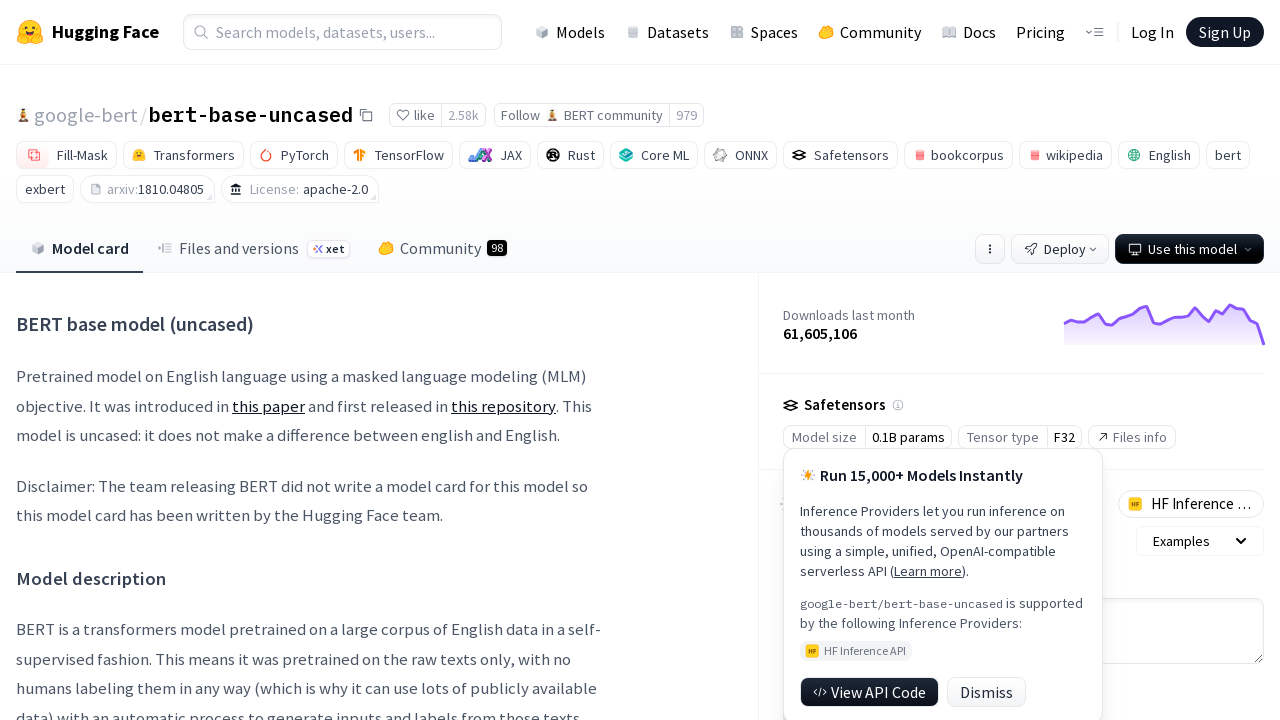